Tests clicking a prompt button, entering text into the prompt dialog, and verifying the entered text appears in the result

Starting URL: https://demoqa.com/alerts

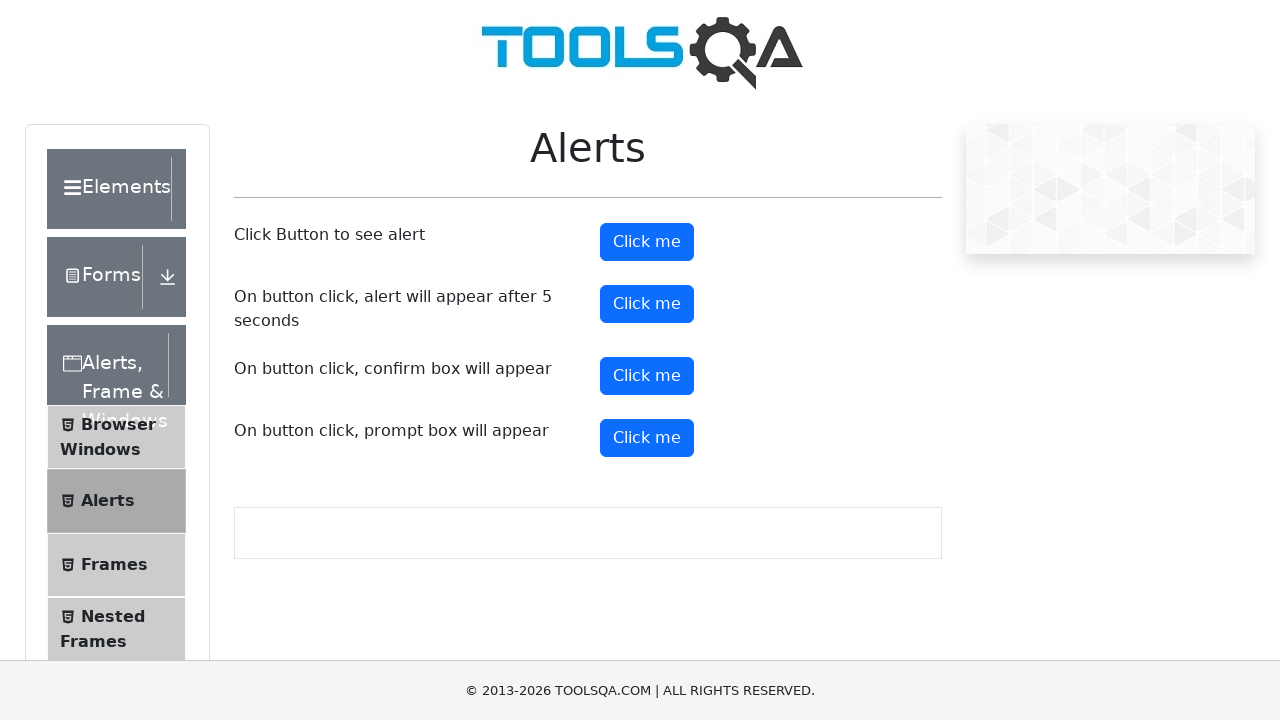

Prompt button is visible and ready to click
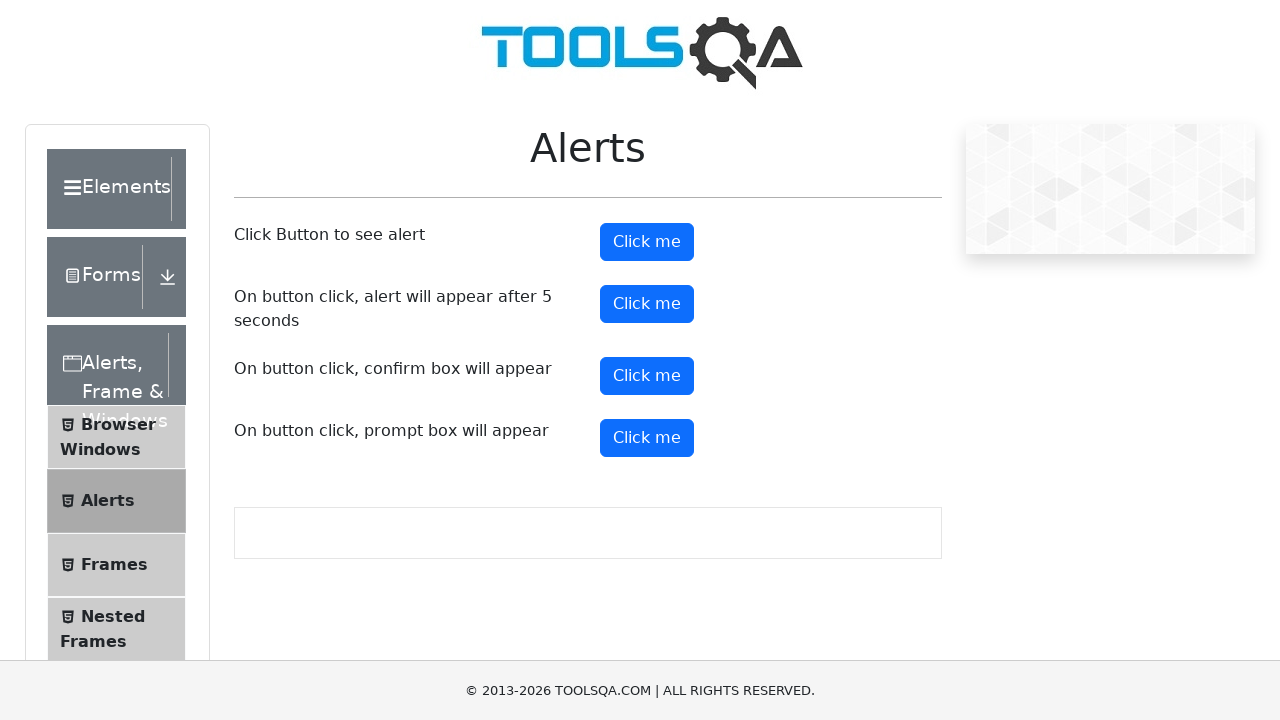

Clicked the prompt button to open dialog at (647, 438) on #promtButton
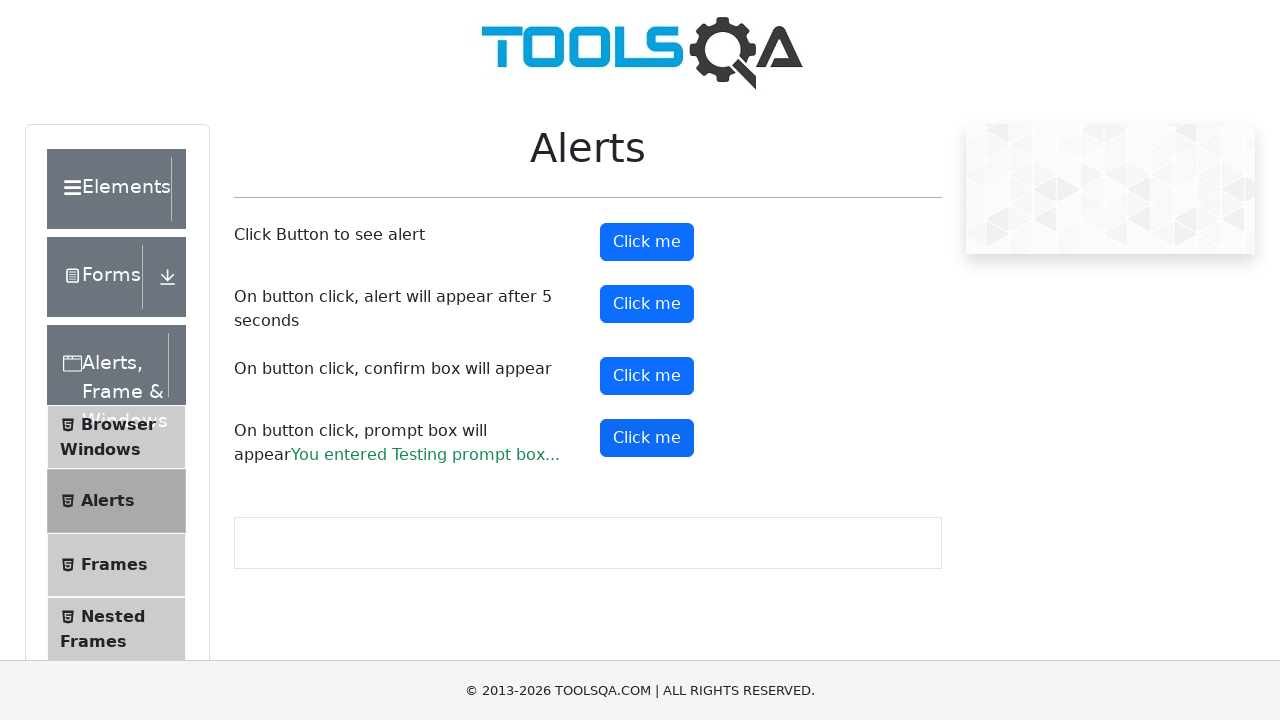

Prompt dialog handled and result element appeared
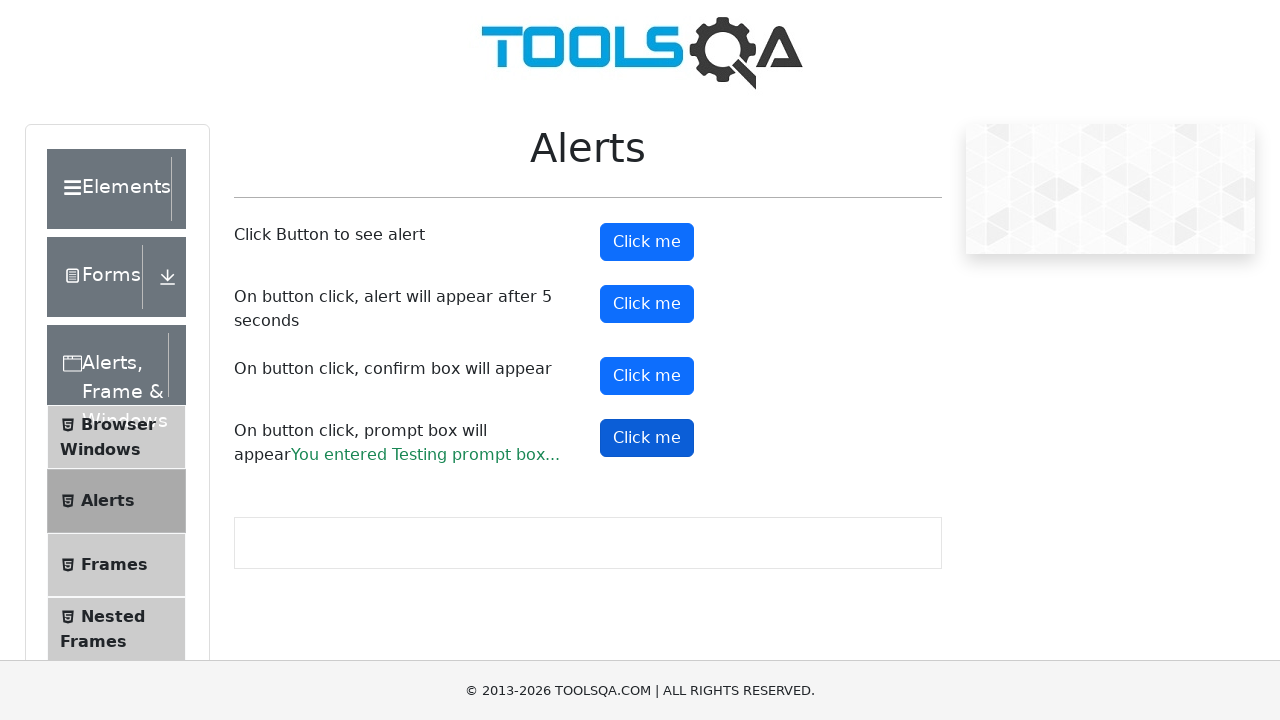

Retrieved prompt result text: 'You entered Testing prompt box...'
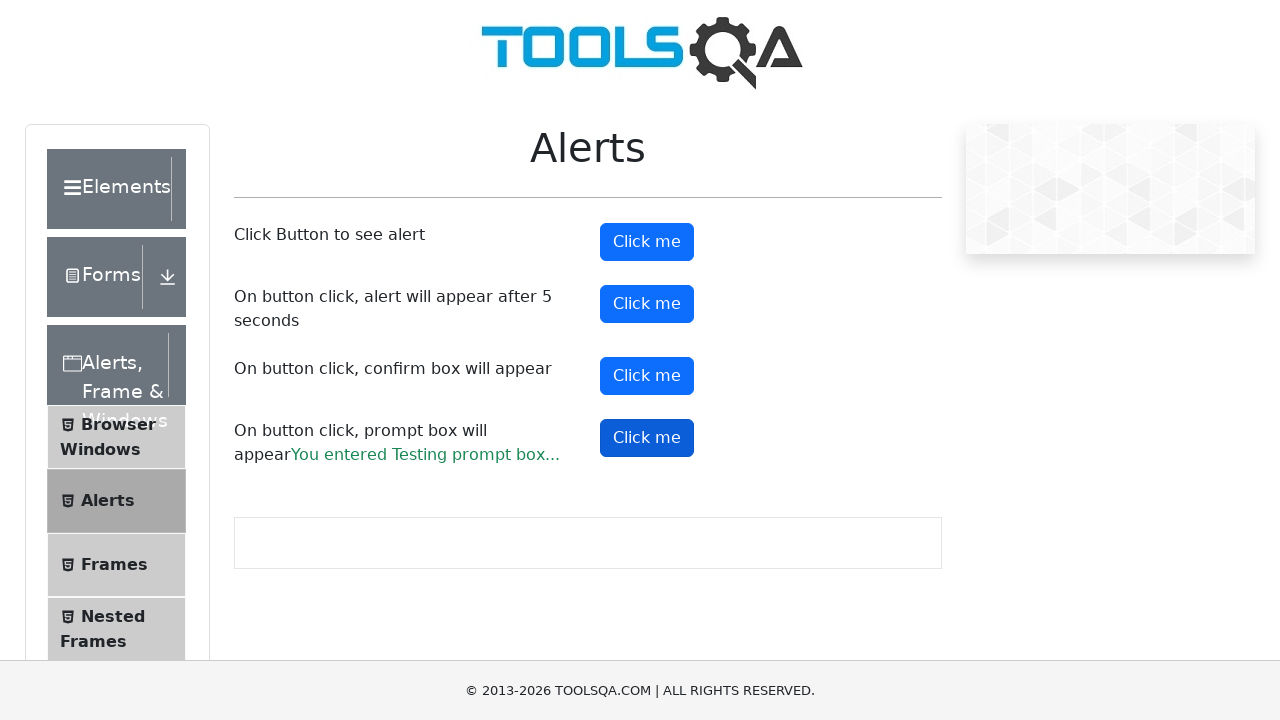

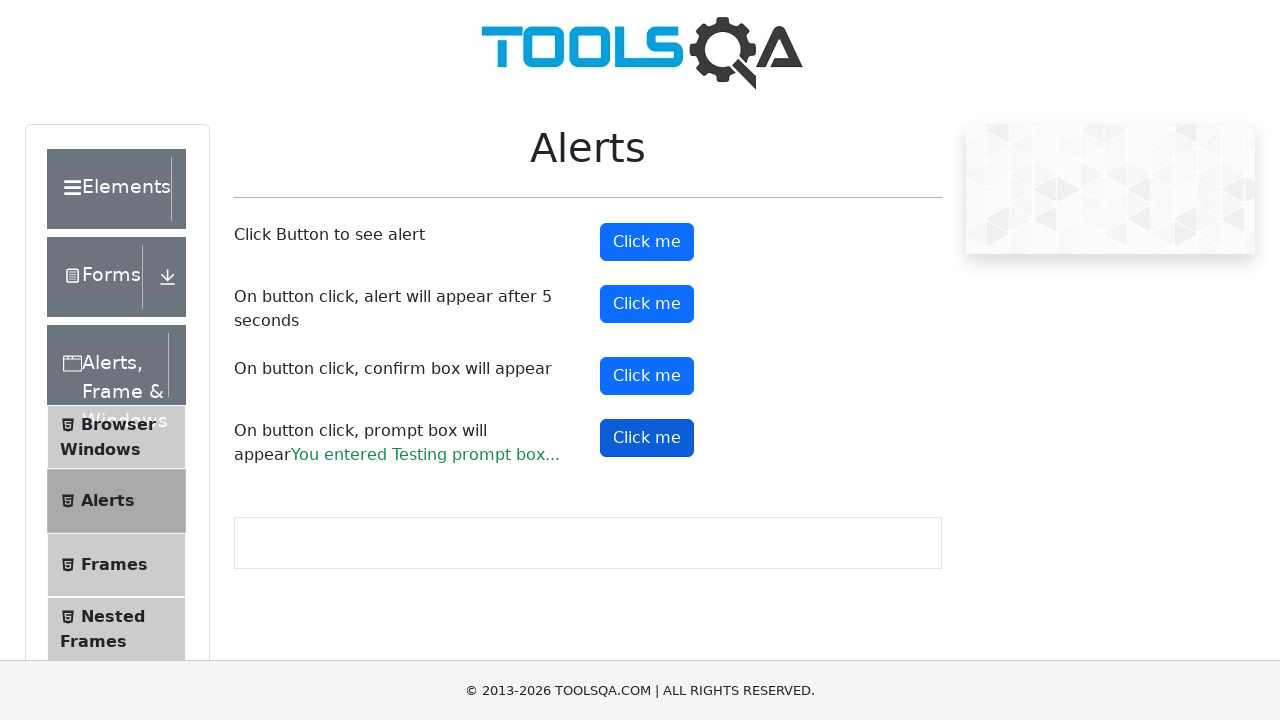